Tests drag and drop functionality on the jQuery UI droppable demo page by dragging an element and dropping it onto a target area

Starting URL: https://jqueryui.com/droppable/

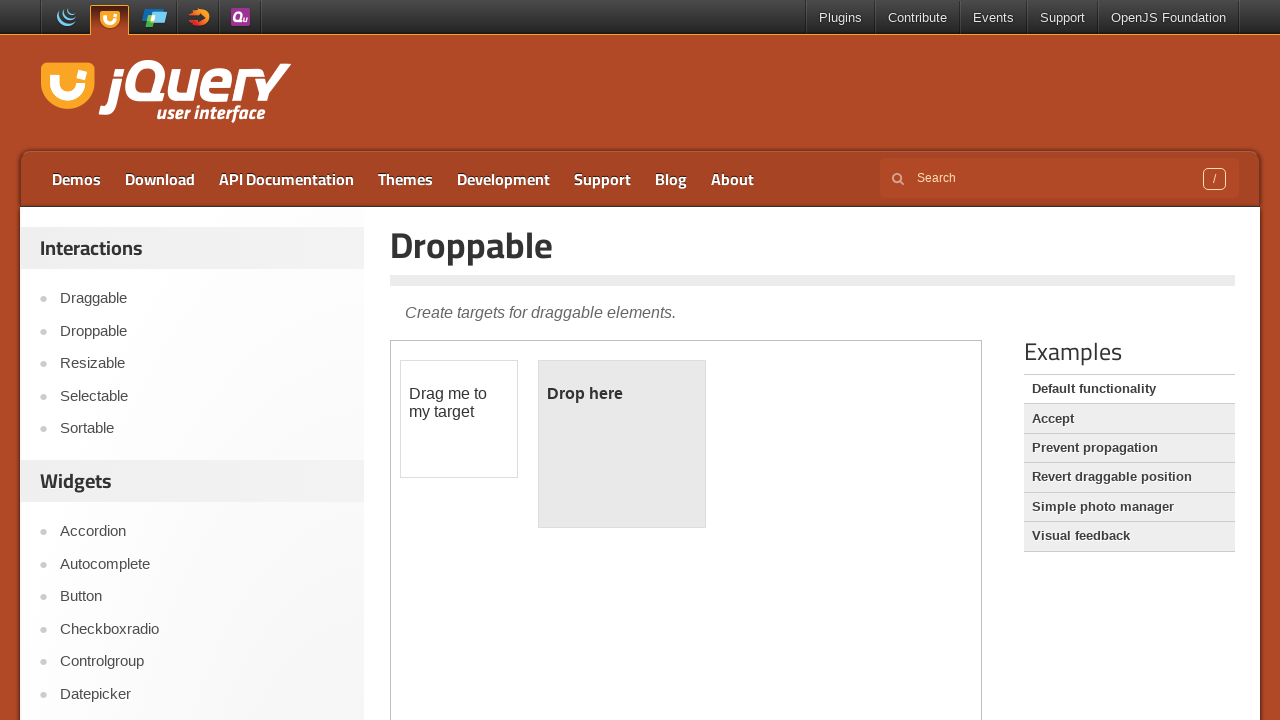

Navigated to jQuery UI droppable demo page
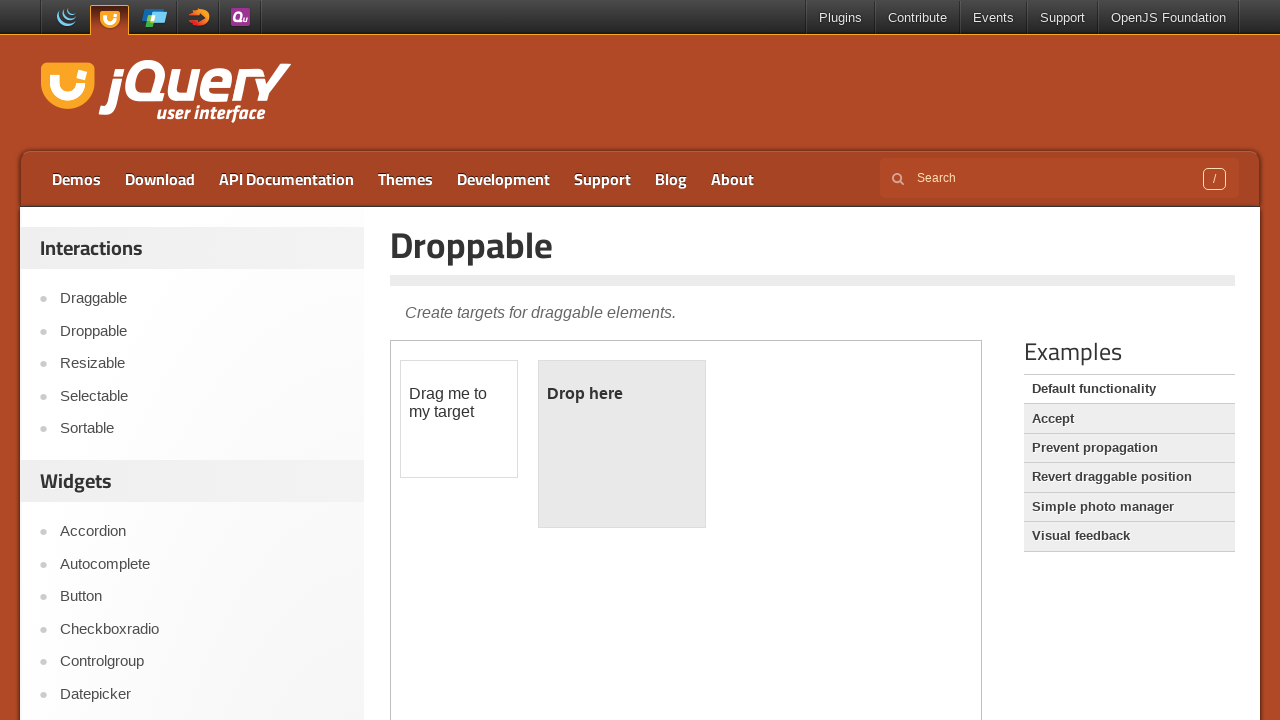

Located demo iframe
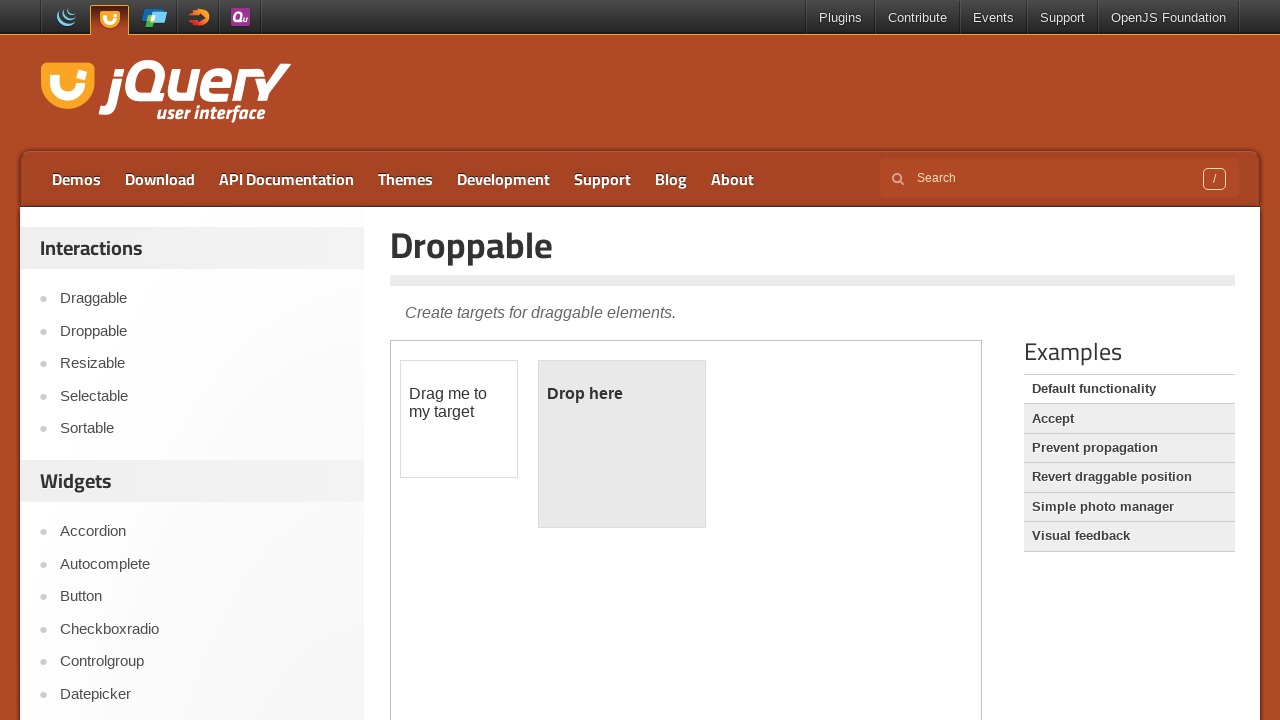

Located draggable element
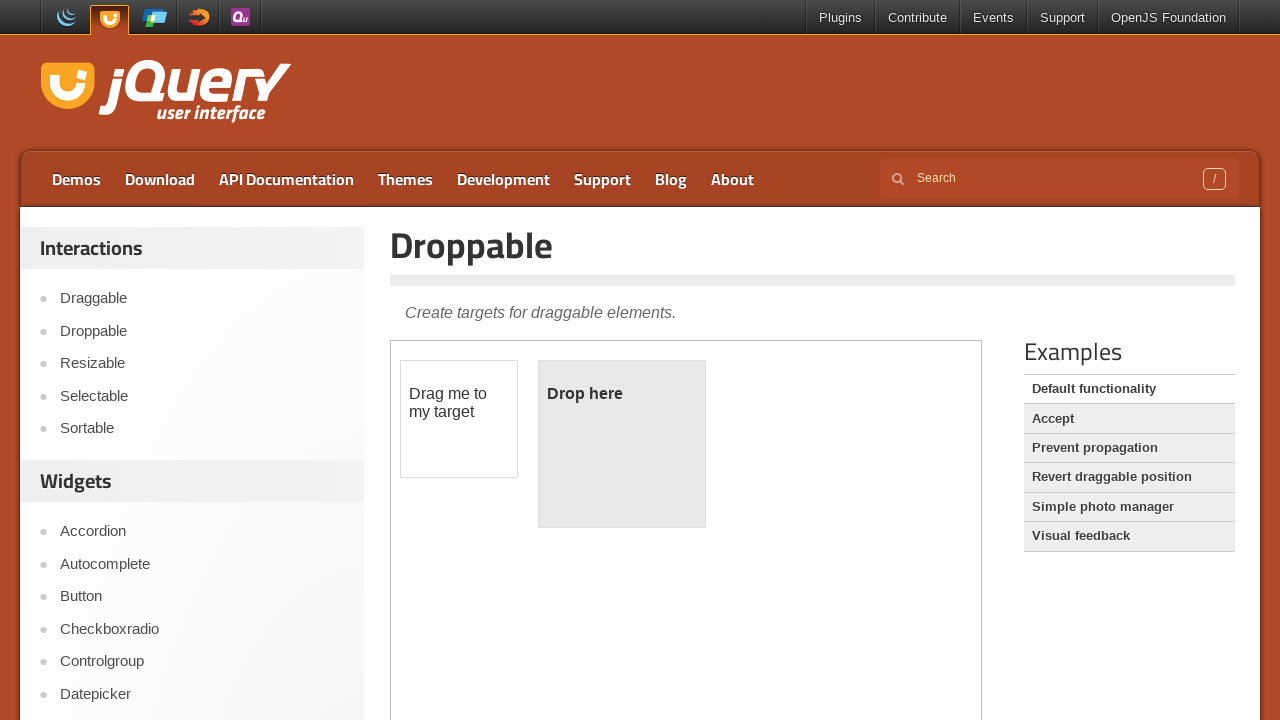

Located droppable target element
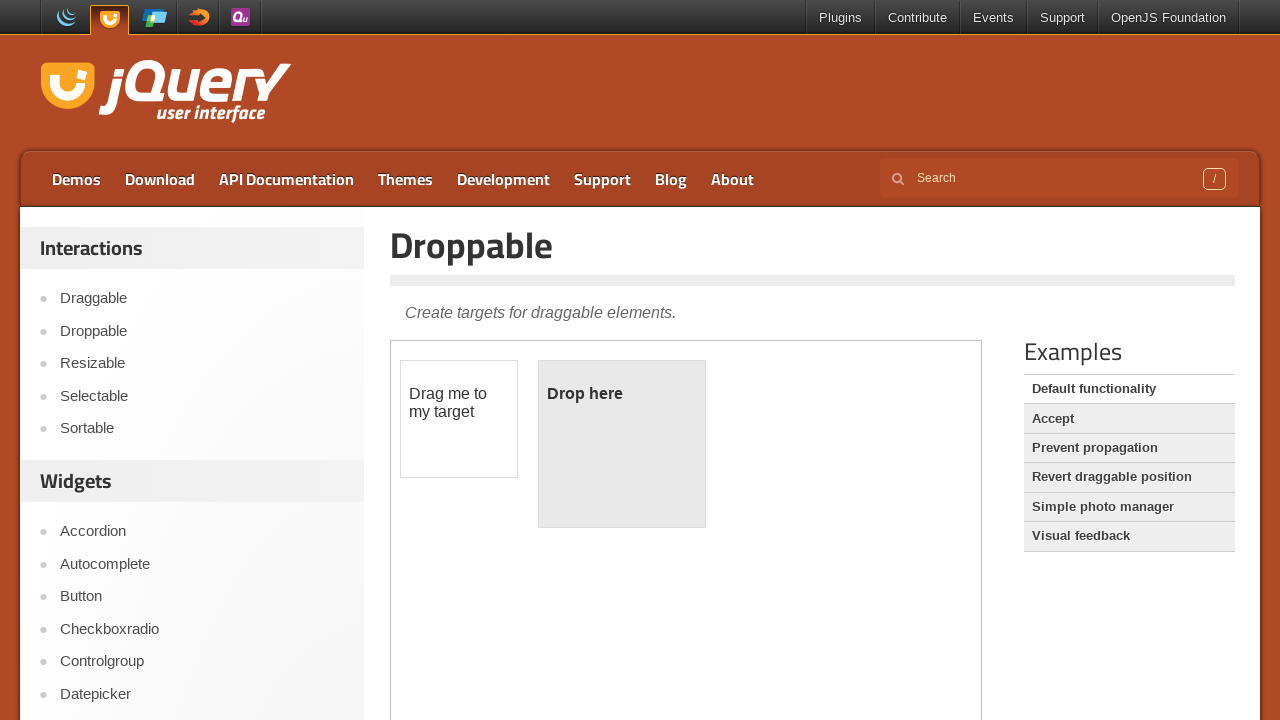

Dragged draggable element onto droppable target at (622, 444)
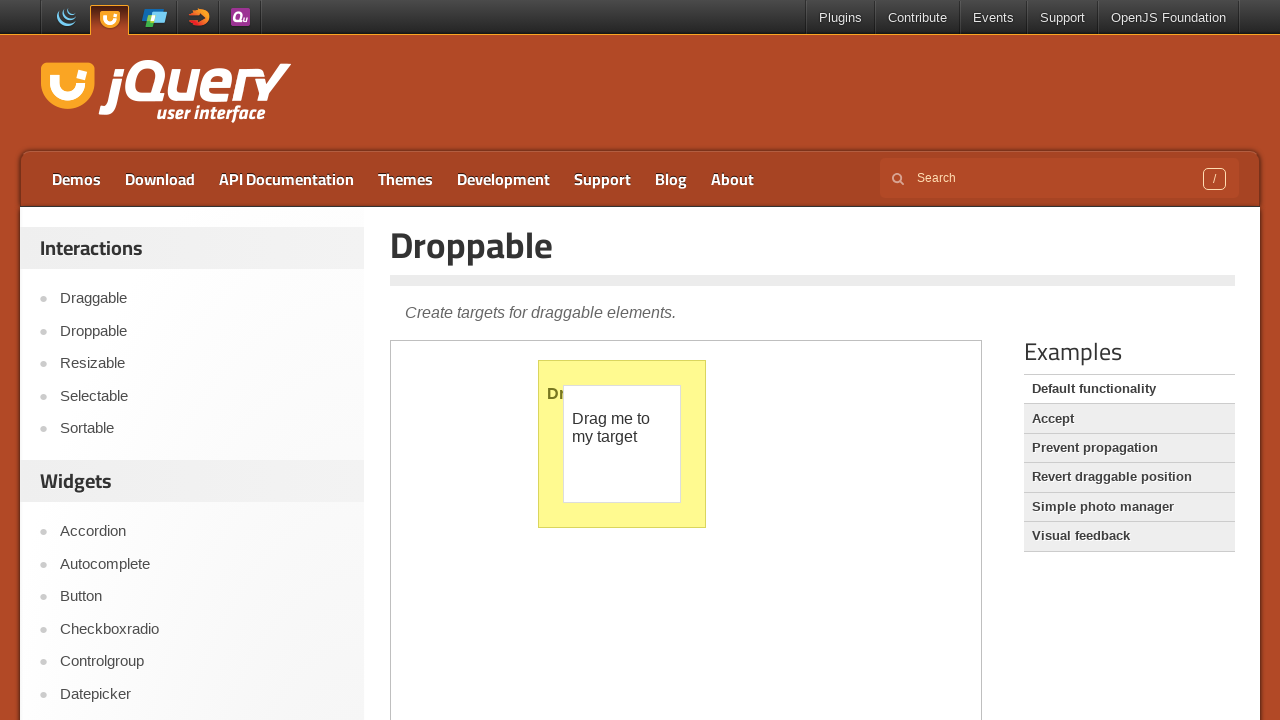

Verified drop was successful - droppable element displays 'Dropped!' text
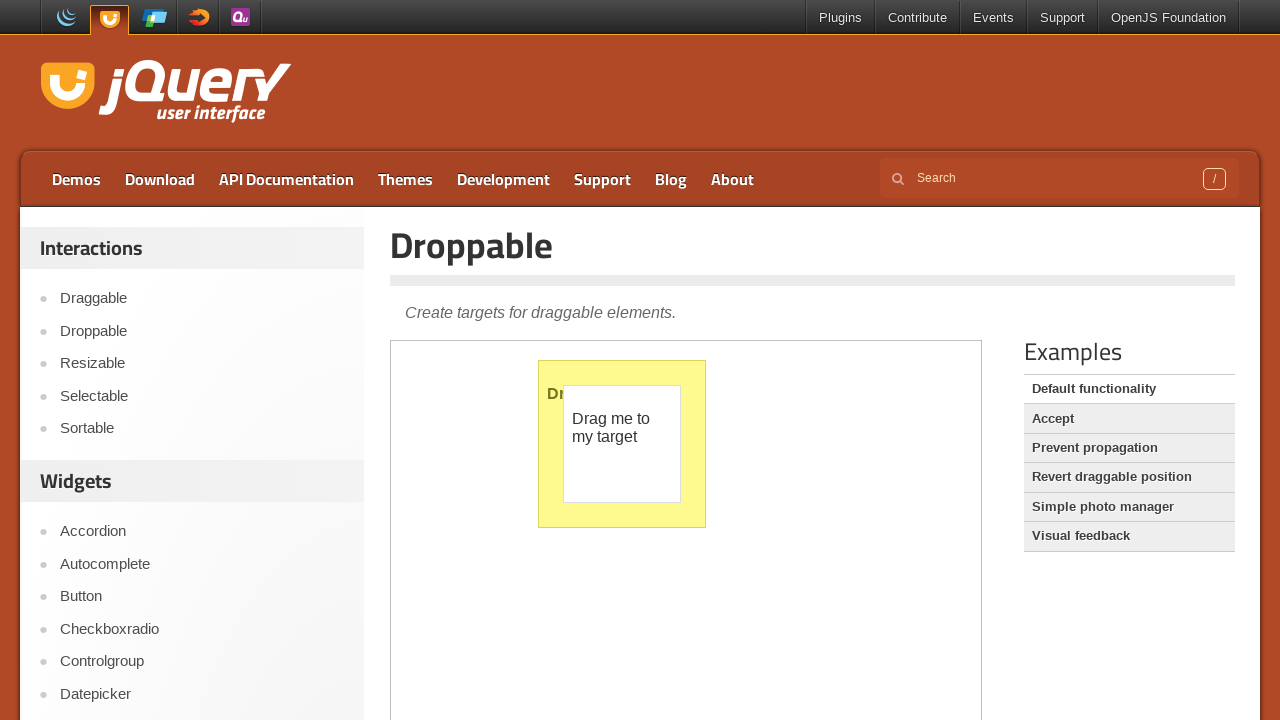

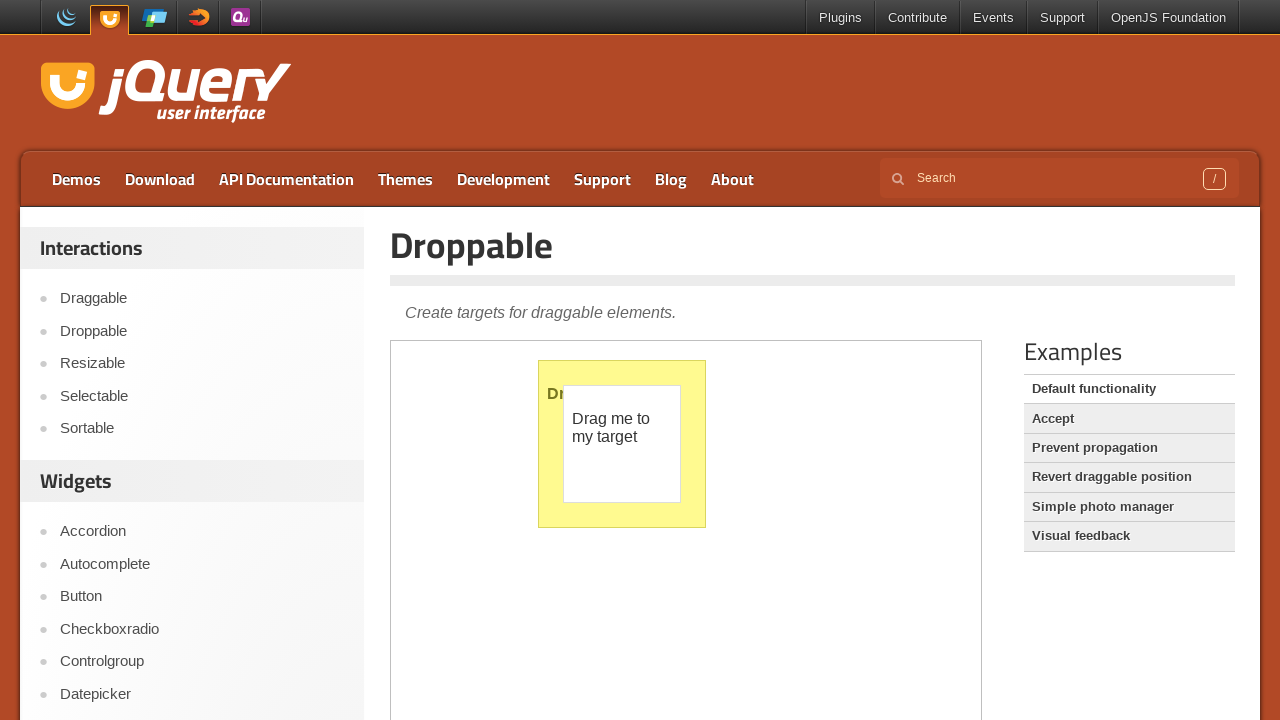